Navigates to a student live session page, enters a student name in a dialog box, and clicks OK to join the session.

Starting URL: https://live.monetanalytics.com/stu_proc/student.html#

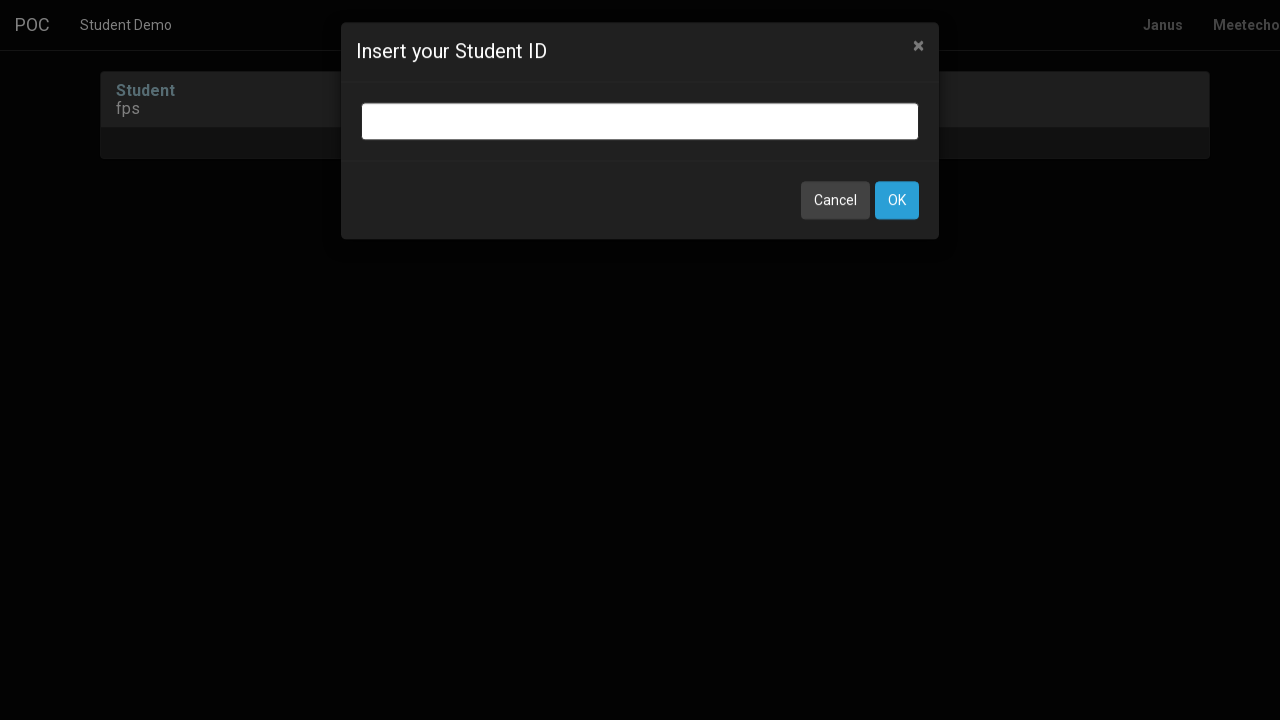

Entered student name 'Student-4' in the dialog box on input.bootbox-input.bootbox-input-text.form-control
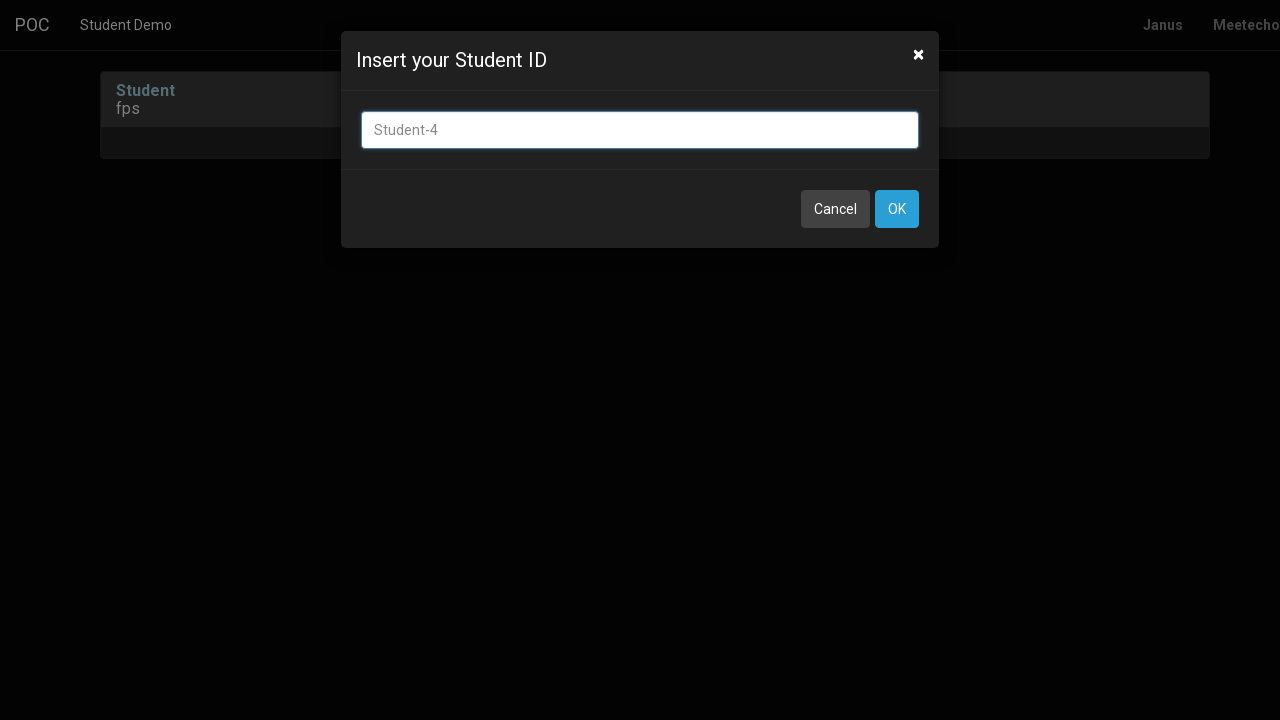

Clicked OK button to join the student session at (897, 209) on button:has-text('OK')
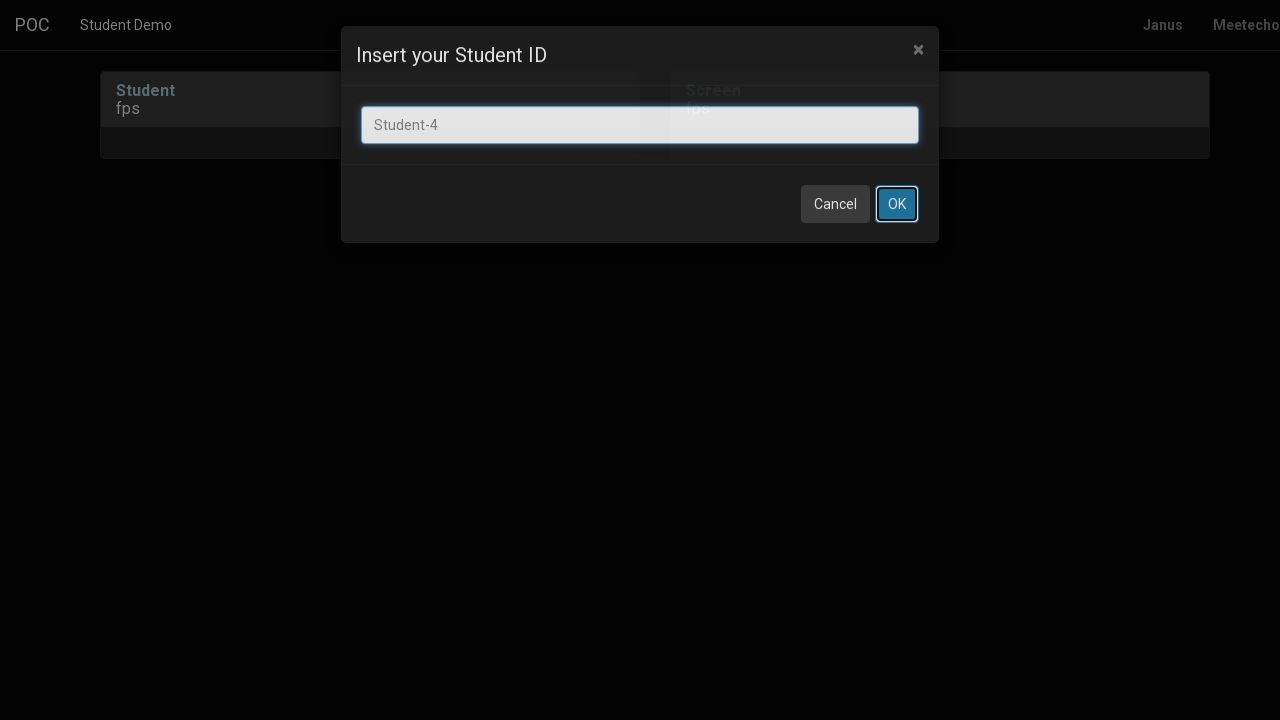

Waited 3 seconds for the session to load
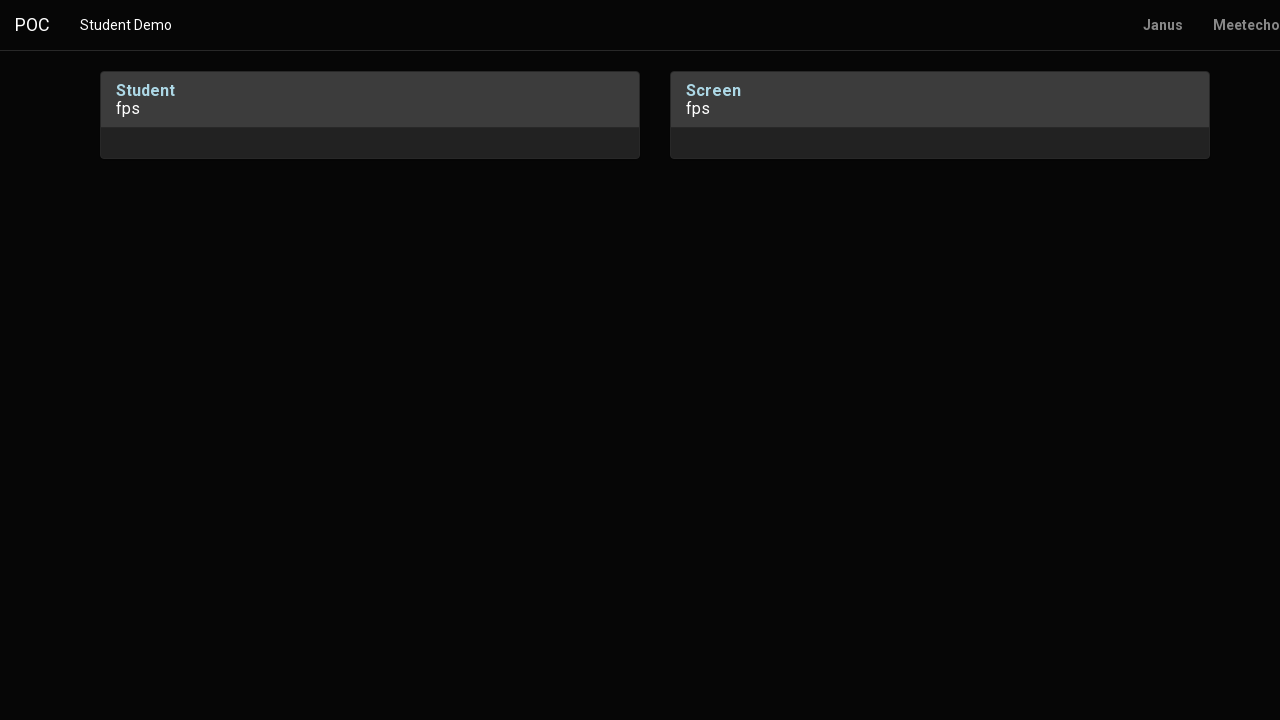

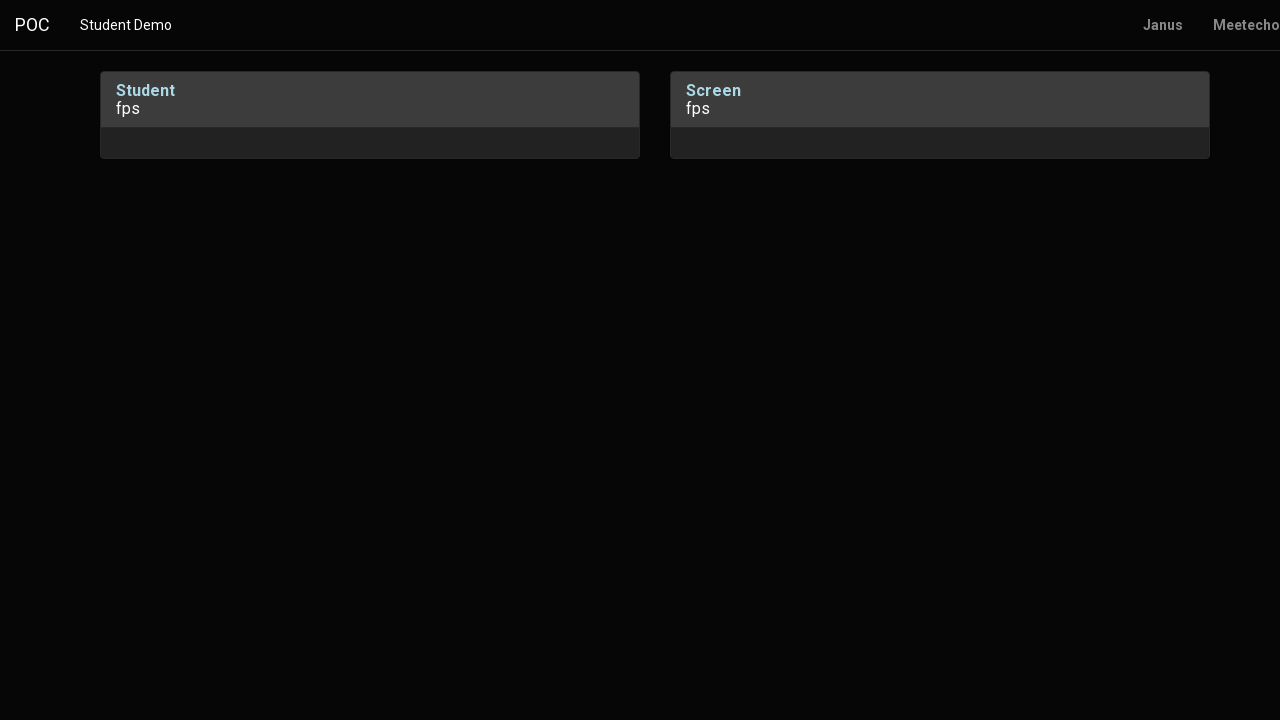